Tests mobile viewport emulation and navigation menu interaction by setting device metrics, clicking the mobile menu toggle, and navigating to the Library page

Starting URL: https://rahulshettyacademy.com/angularAppdemo/

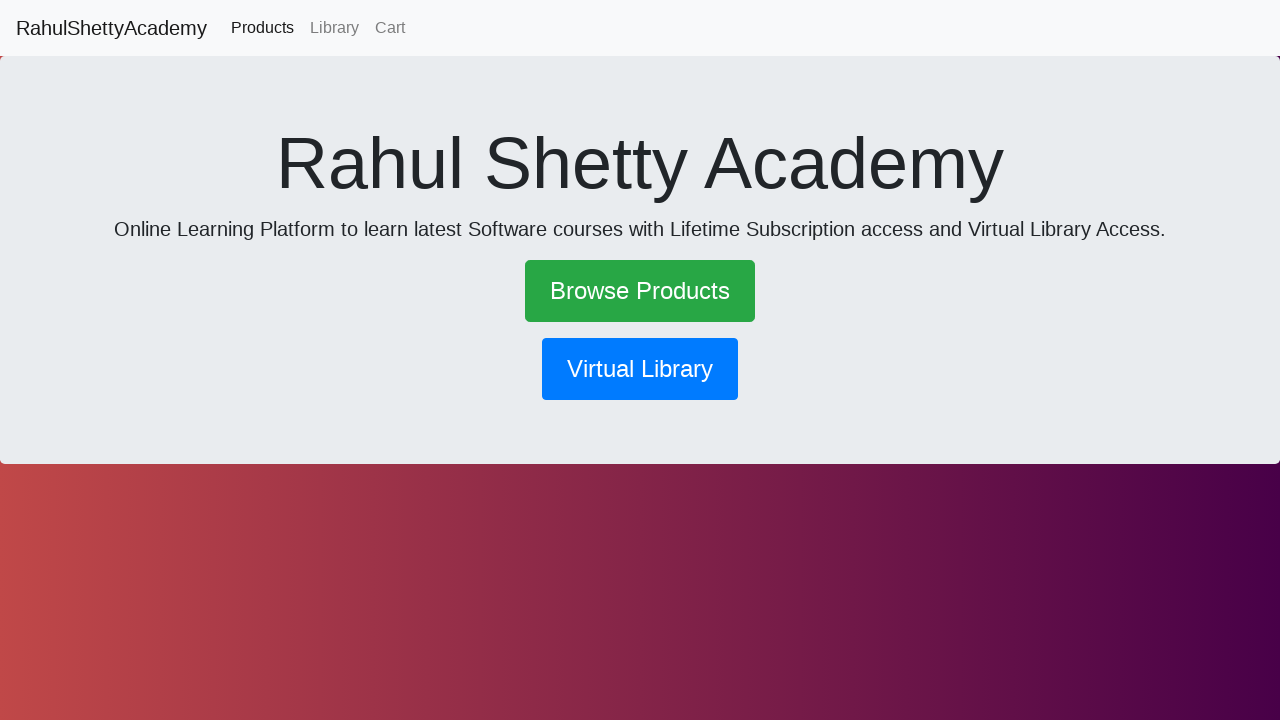

Set mobile viewport to 600x1000 pixels
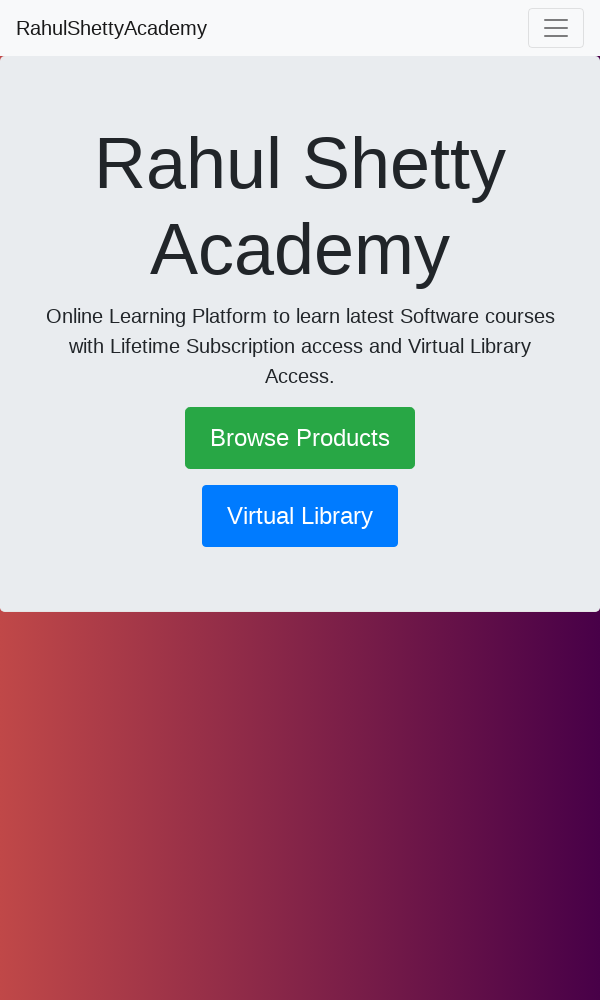

Clicked mobile menu toggle button at (556, 28) on .navbar-toggler-icon
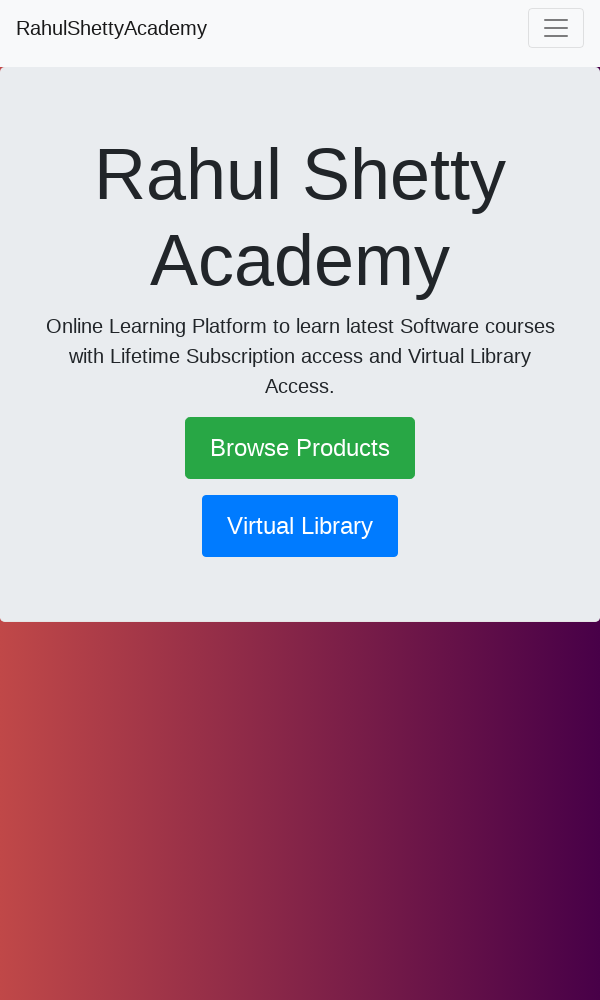

Clicked Library link in navigation menu at (300, 108) on a:has-text('Library')
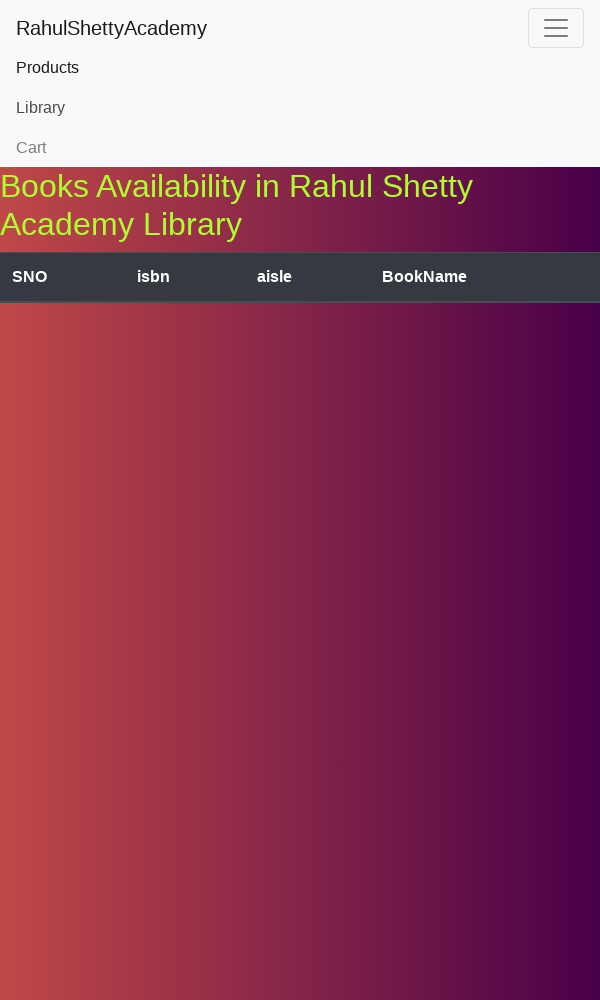

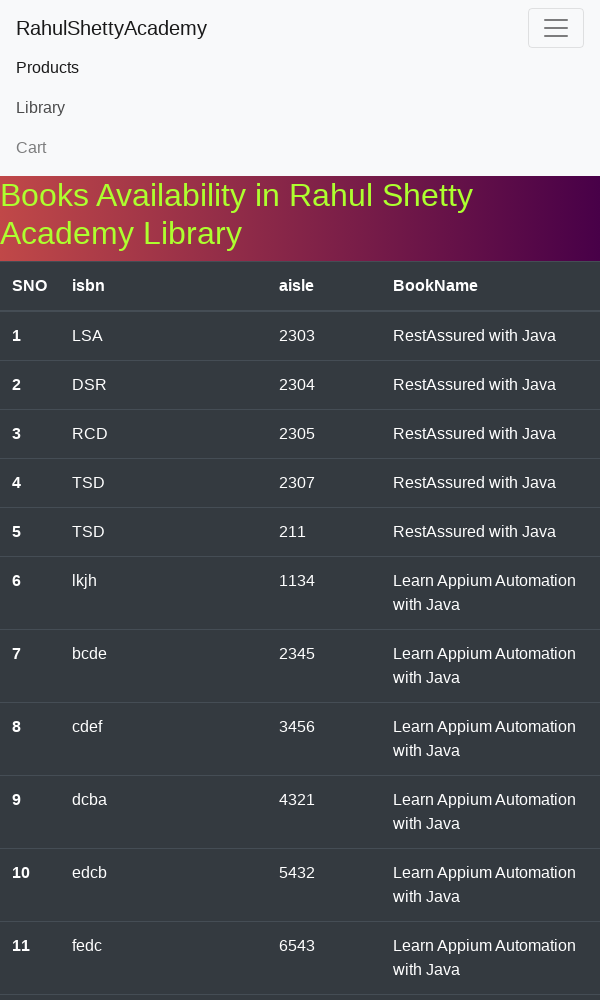